Navigates to Flipkart homepage and verifies the page loads successfully

Starting URL: https://www.flipkart.com/

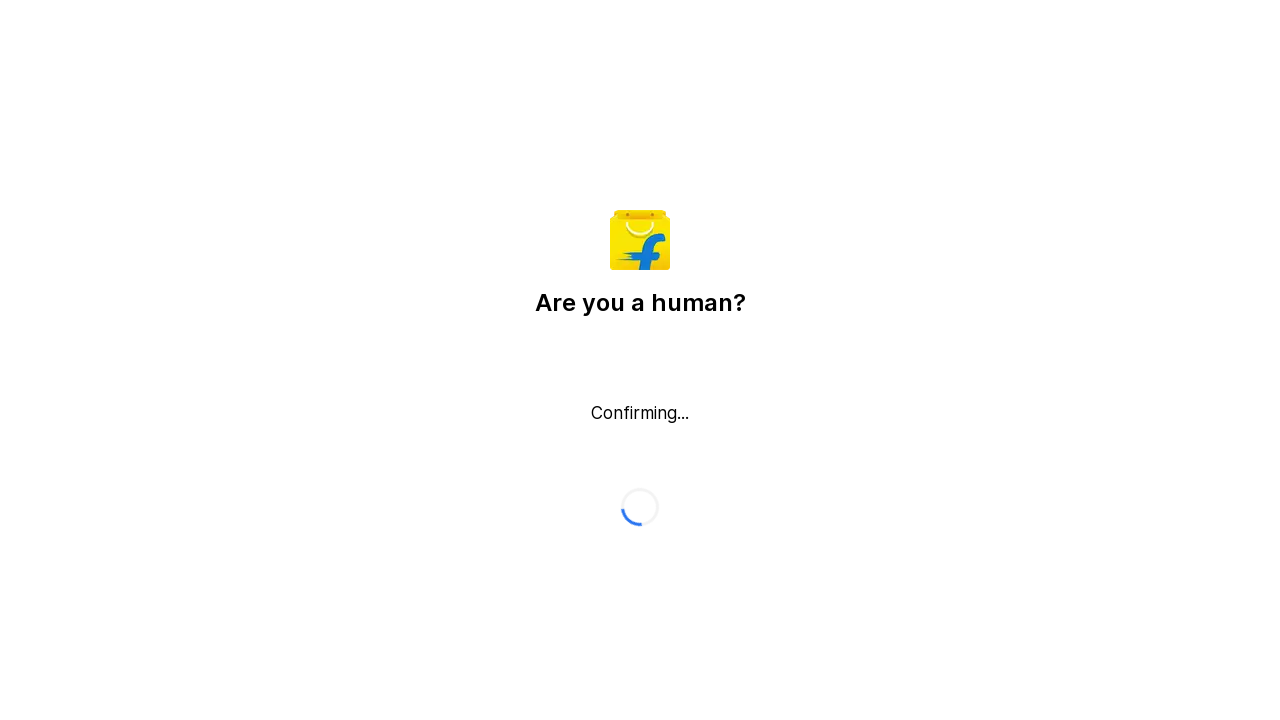

Flipkart homepage loaded with domcontentloaded state
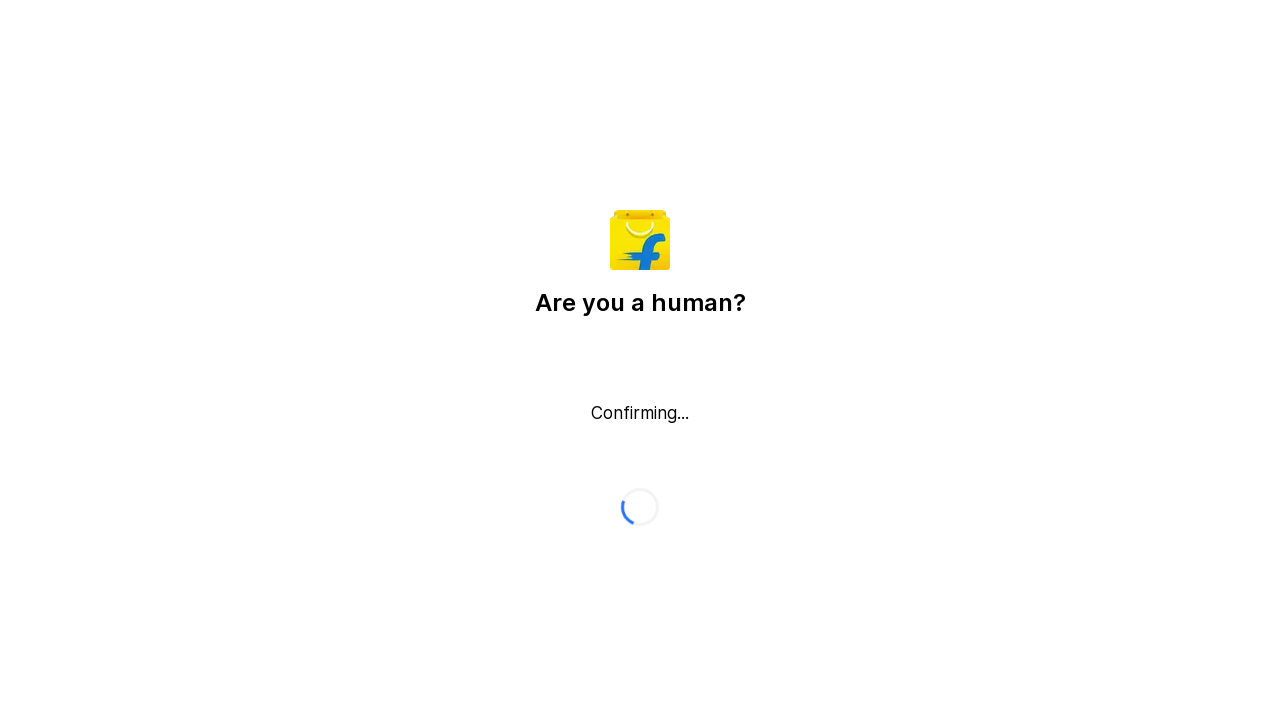

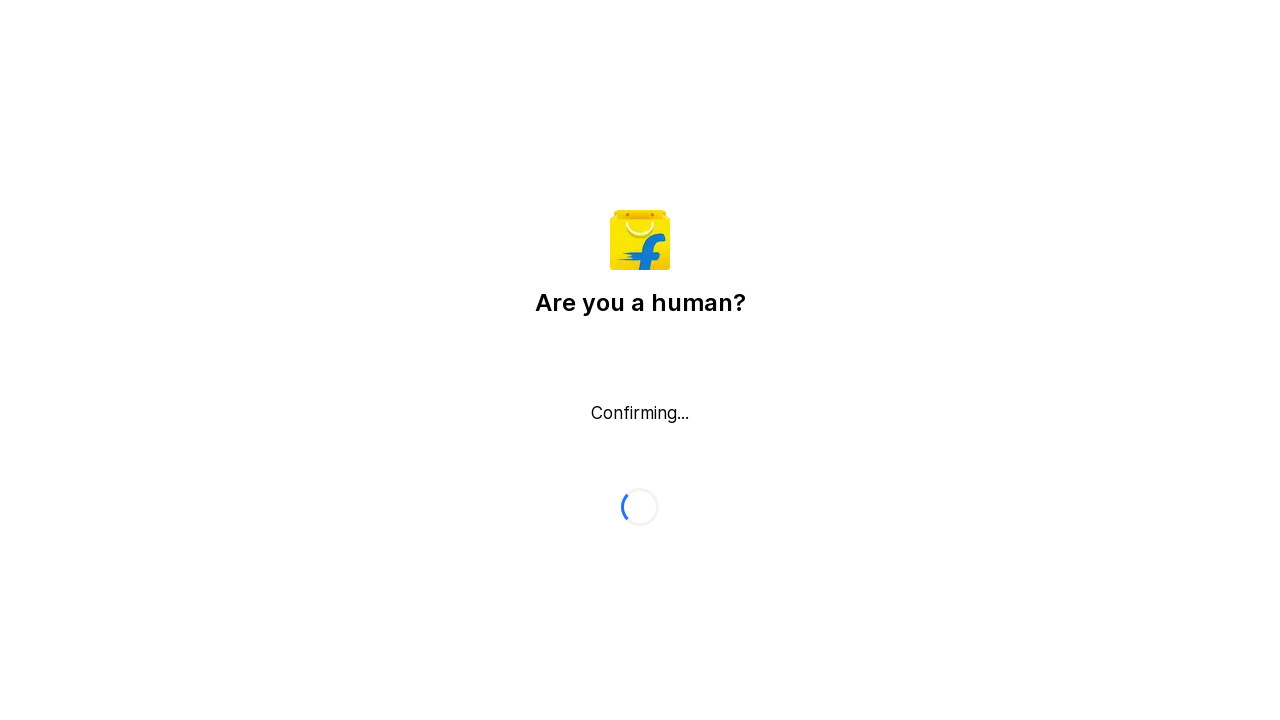